Tests Python.org search functionality by entering a search query "pycon" and submitting the search form

Starting URL: http://www.python.org

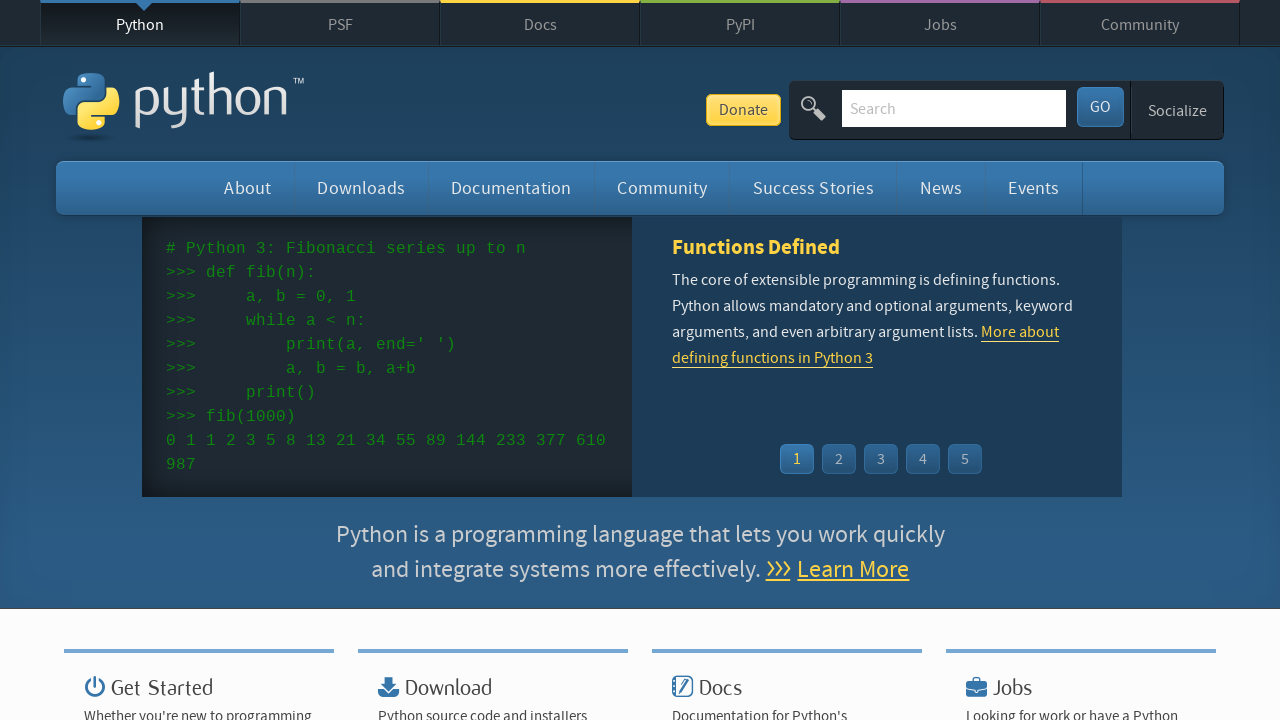

Filled search box with query 'pycon' on input[name='q']
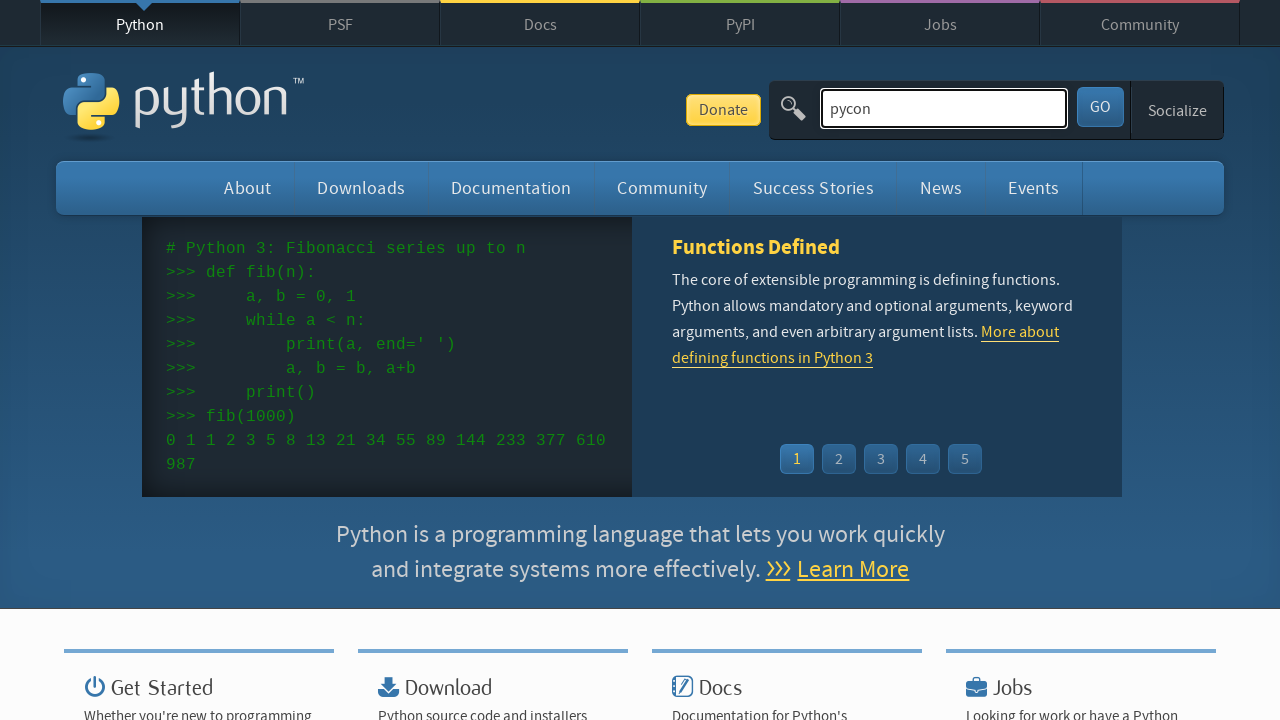

Pressed Enter to submit search form on input[name='q']
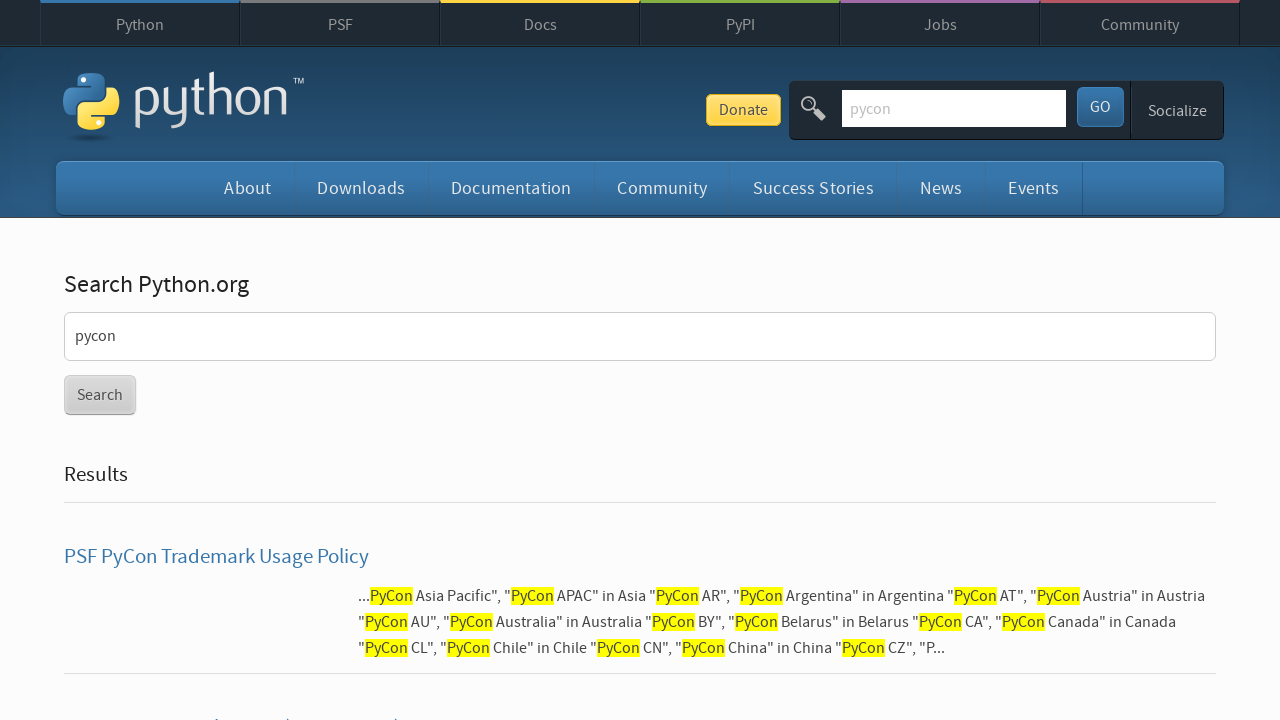

Waited for search results to load (networkidle)
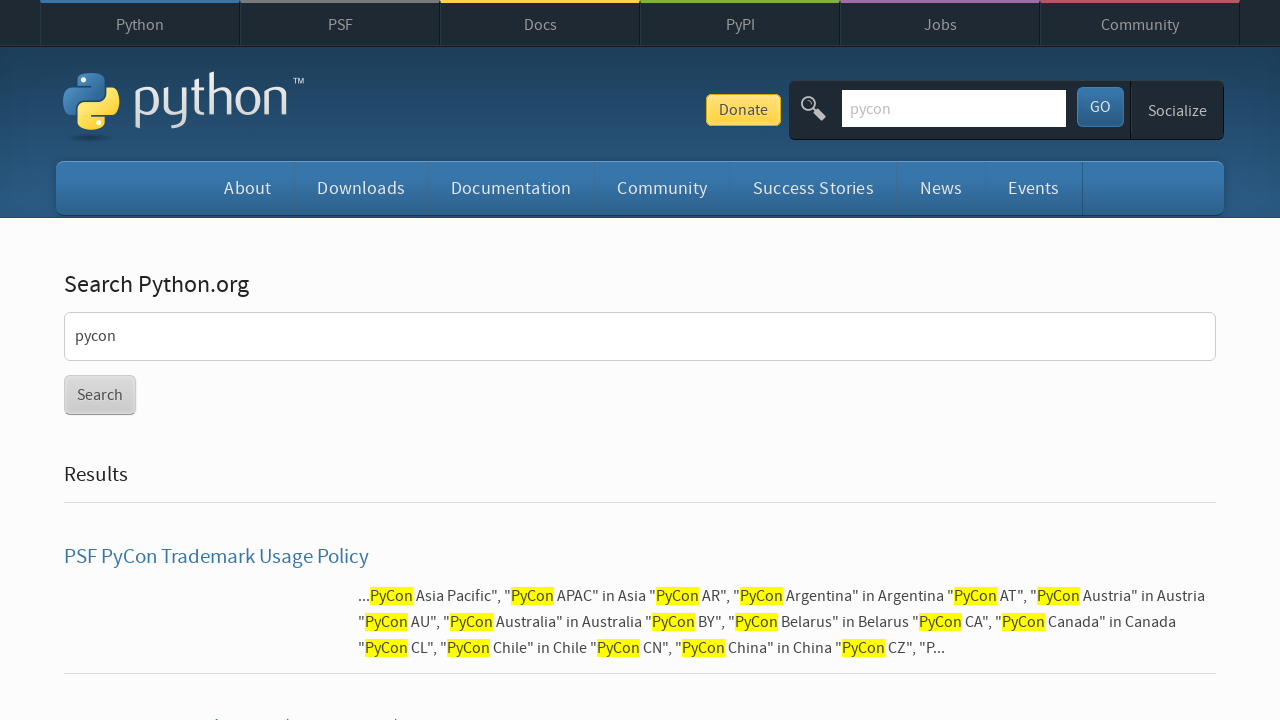

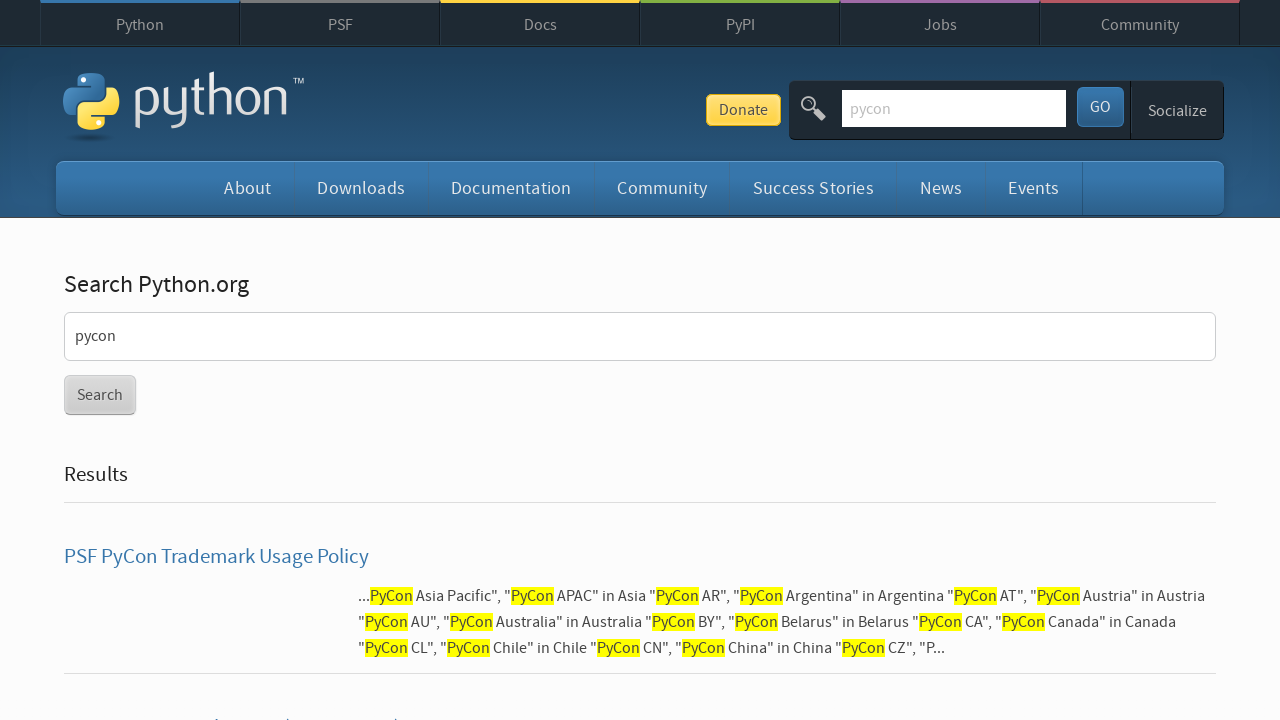